Tests form validation with an invalid email format

Starting URL: https://teroauralinna.github.io/vue-demo-form/

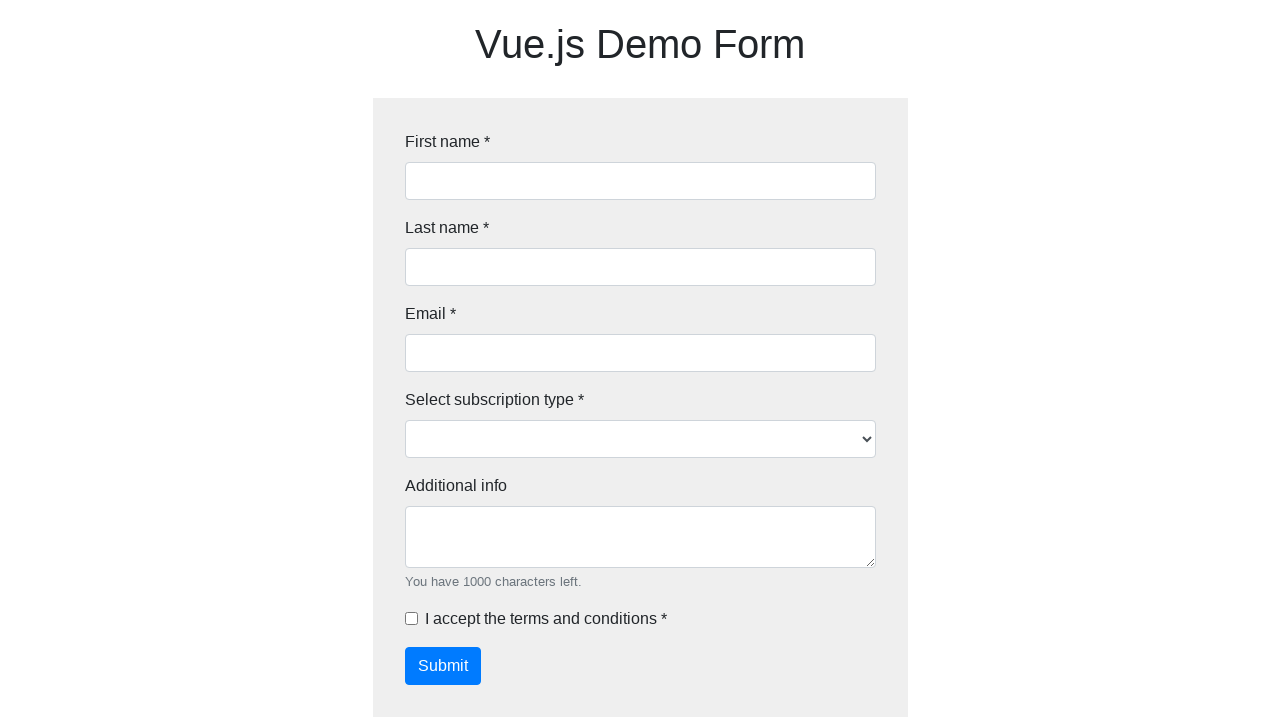

Filled first name field with 'Robert' on #firstName
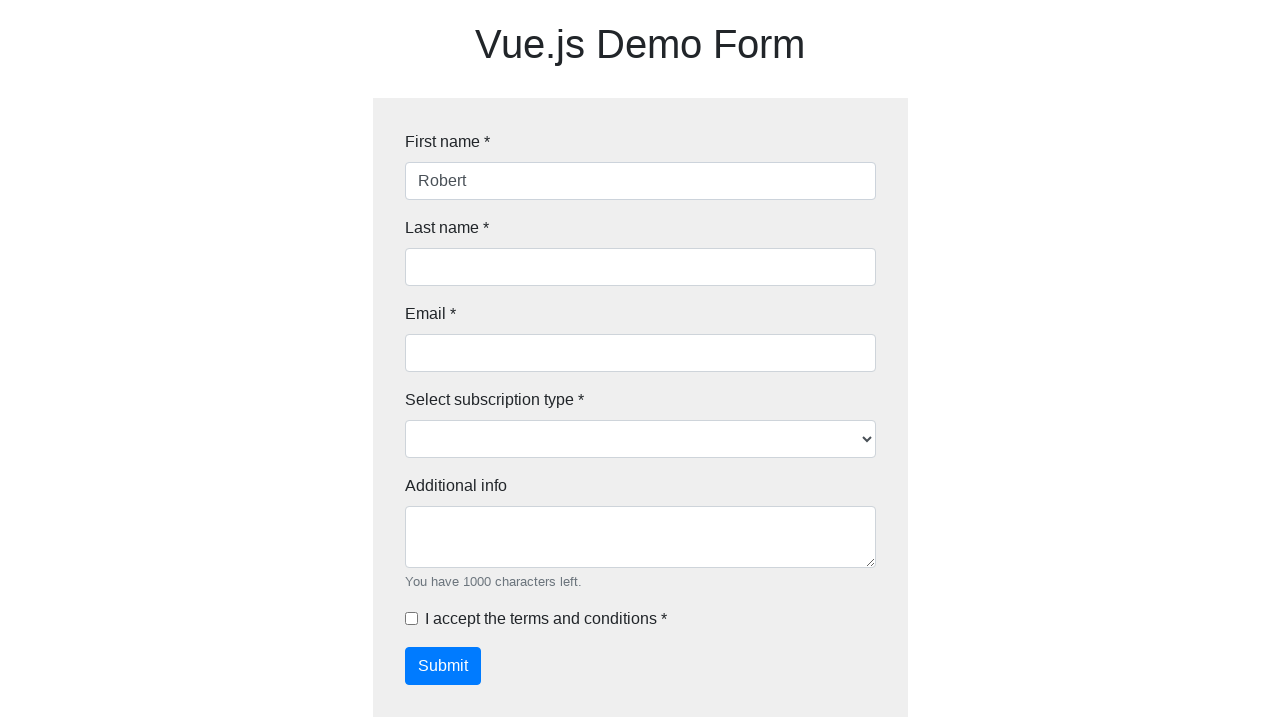

Filled last name field with 'Brown' on #lastName
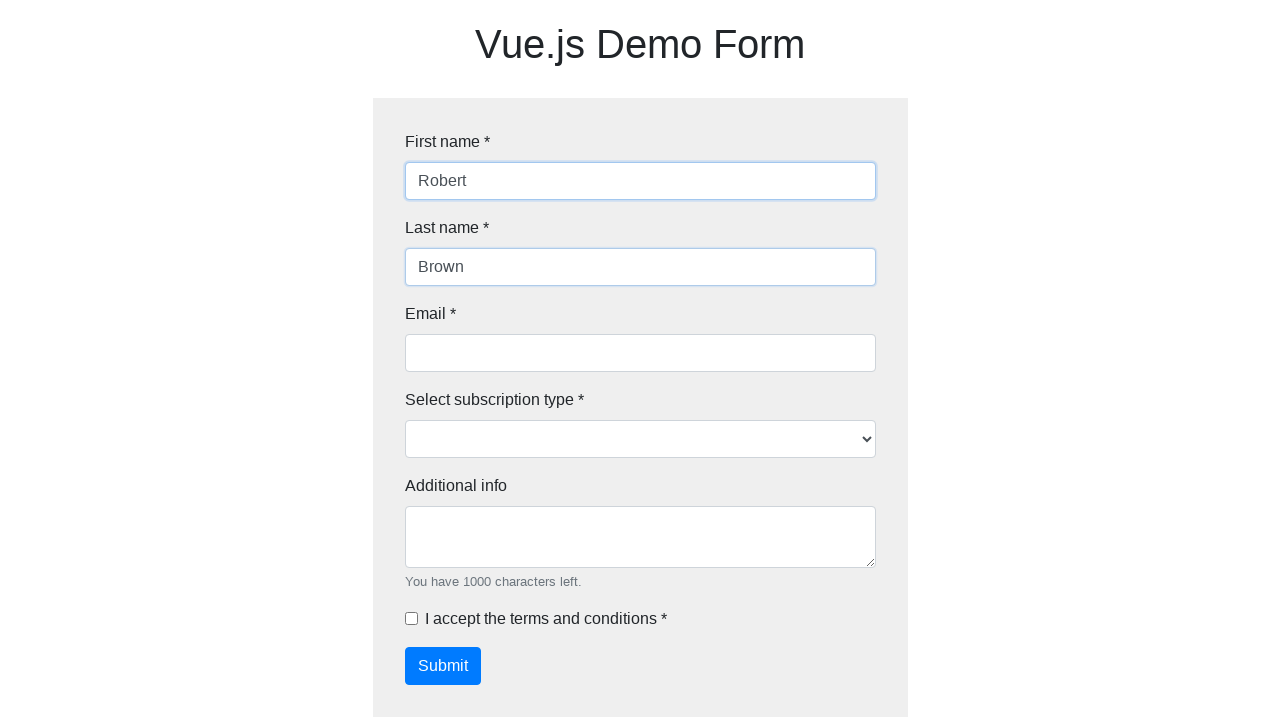

Filled email field with invalid format 'invalidemail' (no @ symbol) on #email
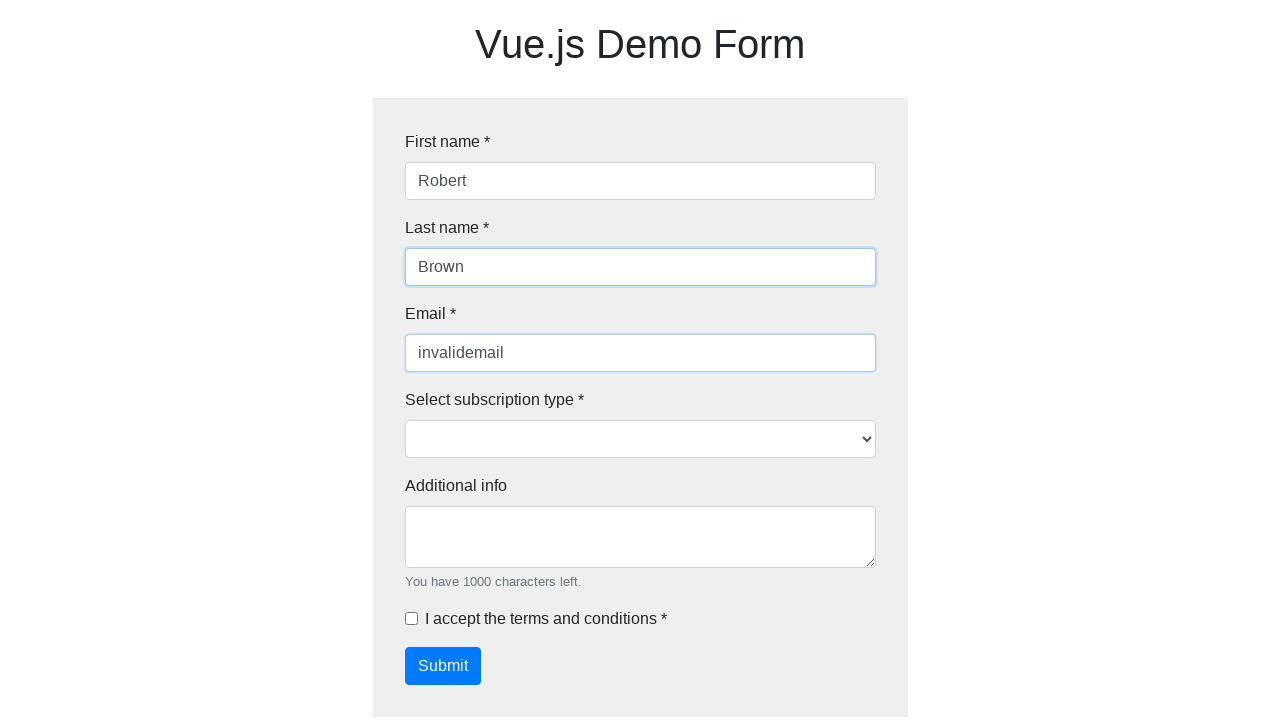

Selected 'free' subscription type on #type
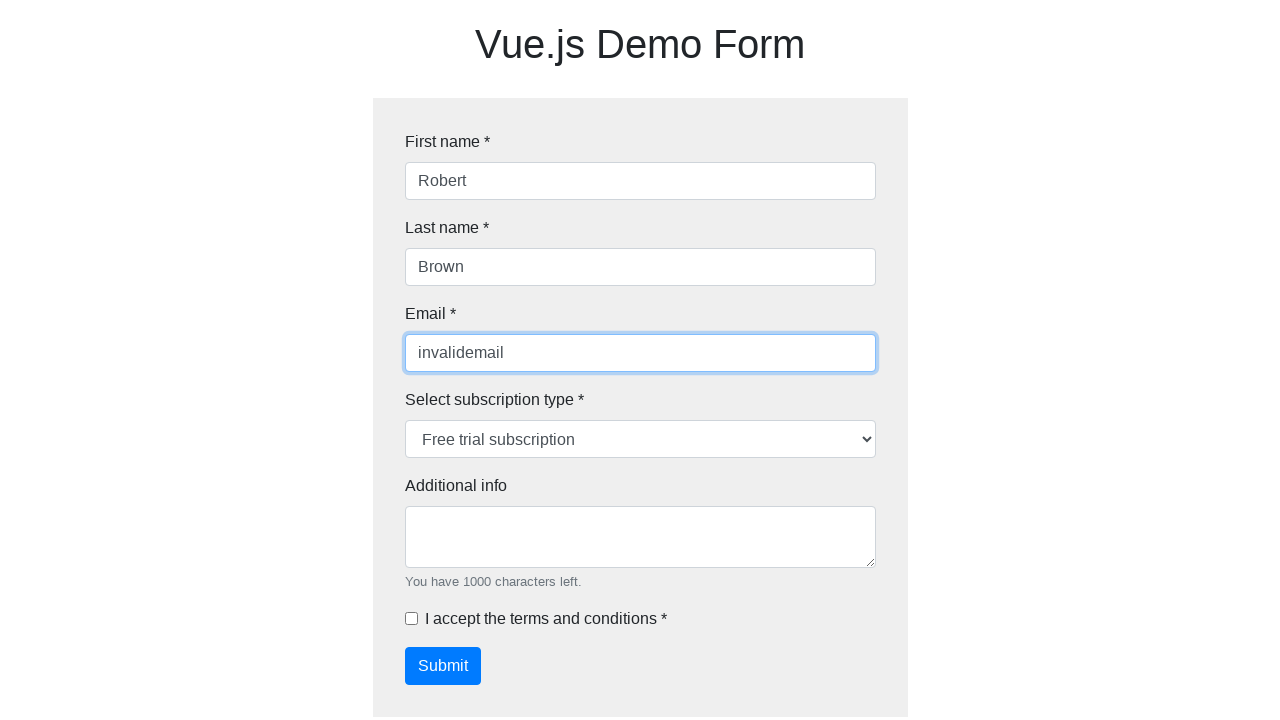

Filled additional info field with validation test message on #additionalInfo
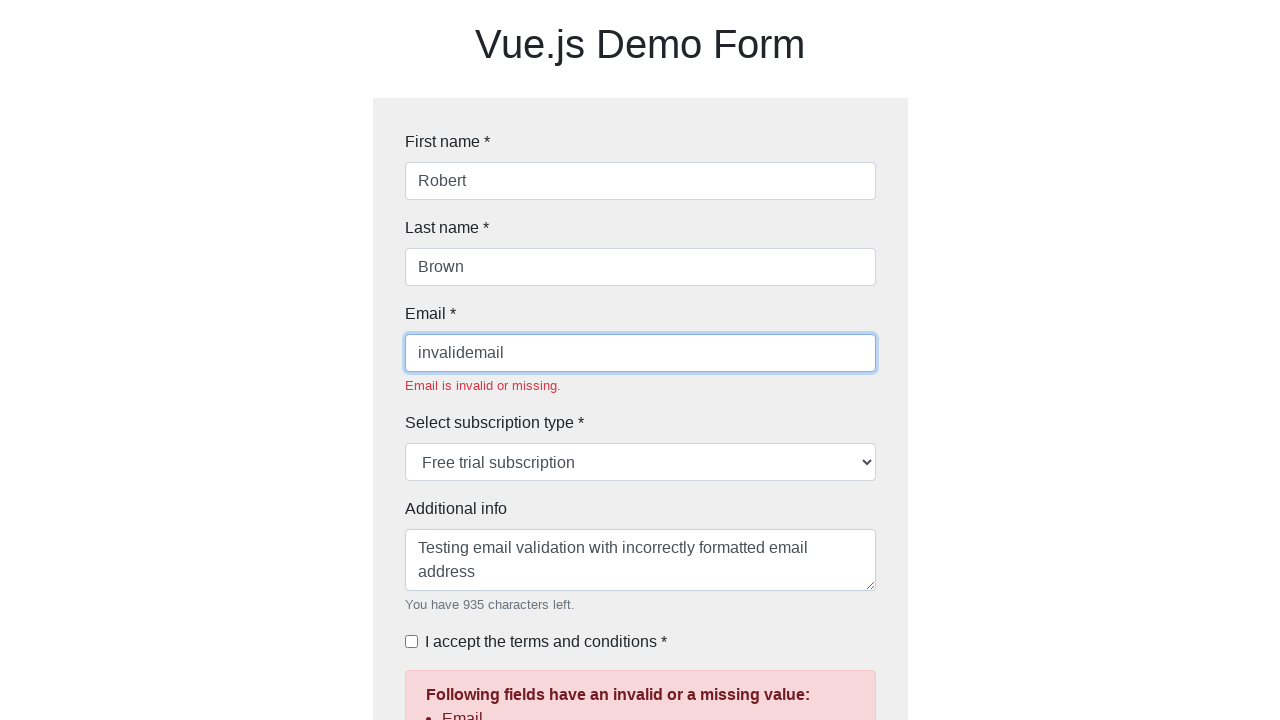

Checked terms and conditions checkbox at (411, 642) on #terms
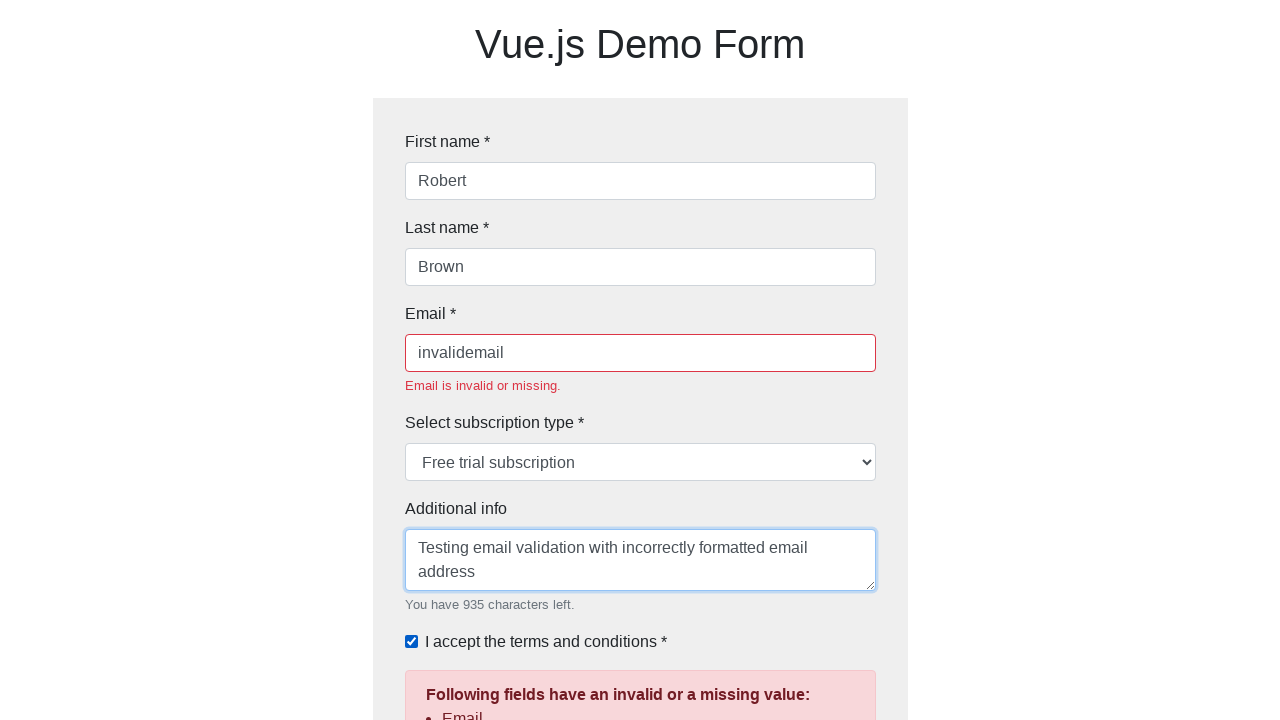

Clicked form submit button to test email validation at (442, 649) on xpath=//*[@id="app"]/div/div/div/form/div[8]/button
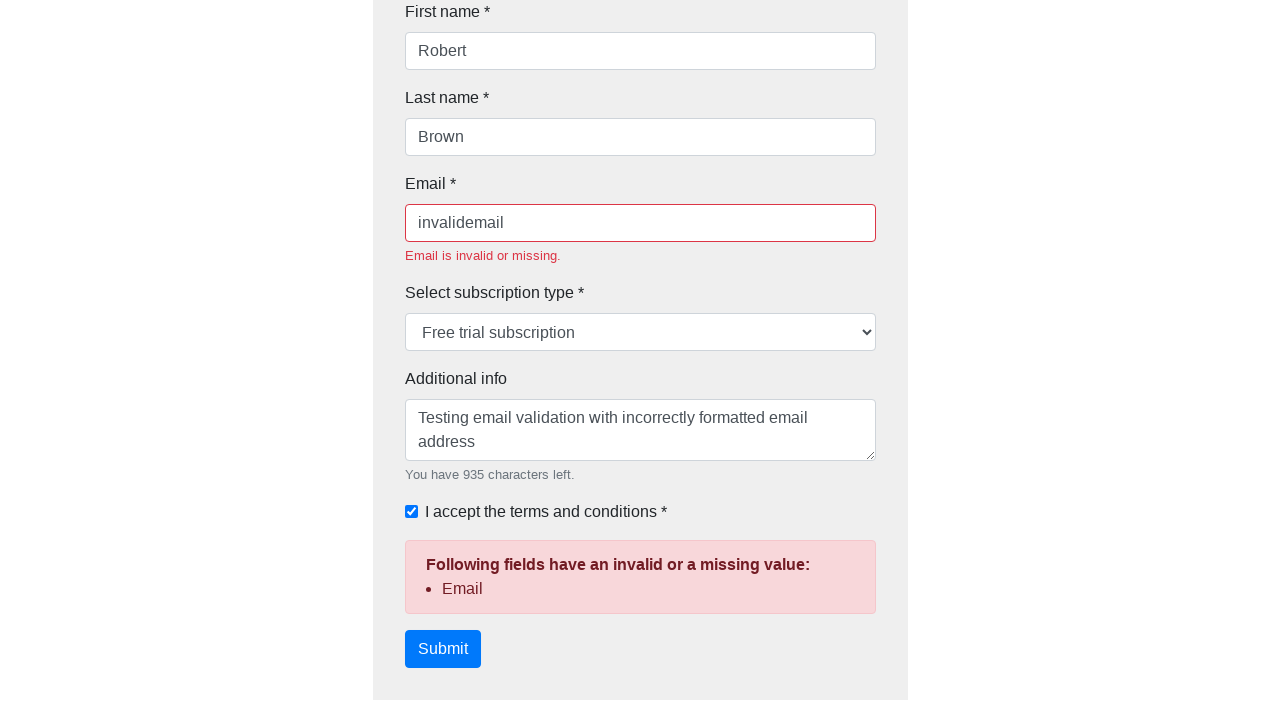

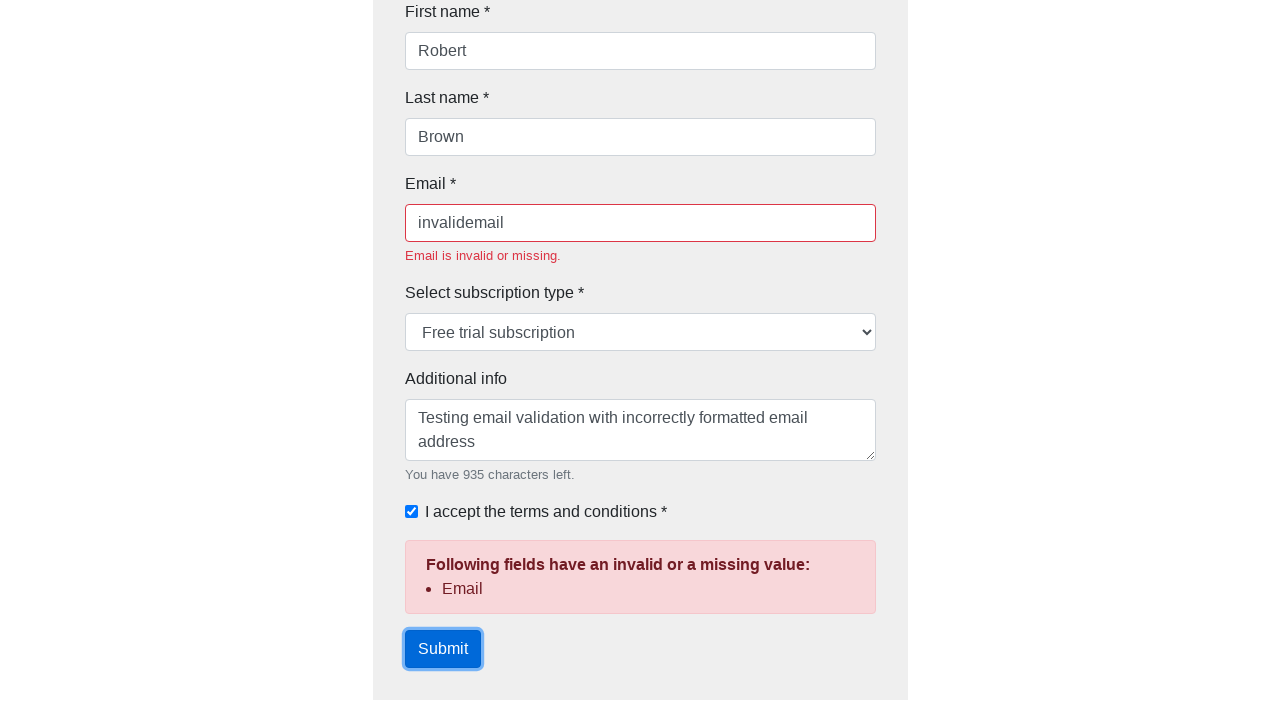